Navigates to HTML Elements page and retrieves the main heading text content for assertion.

Starting URL: https://www.techglobal-training.com/frontend

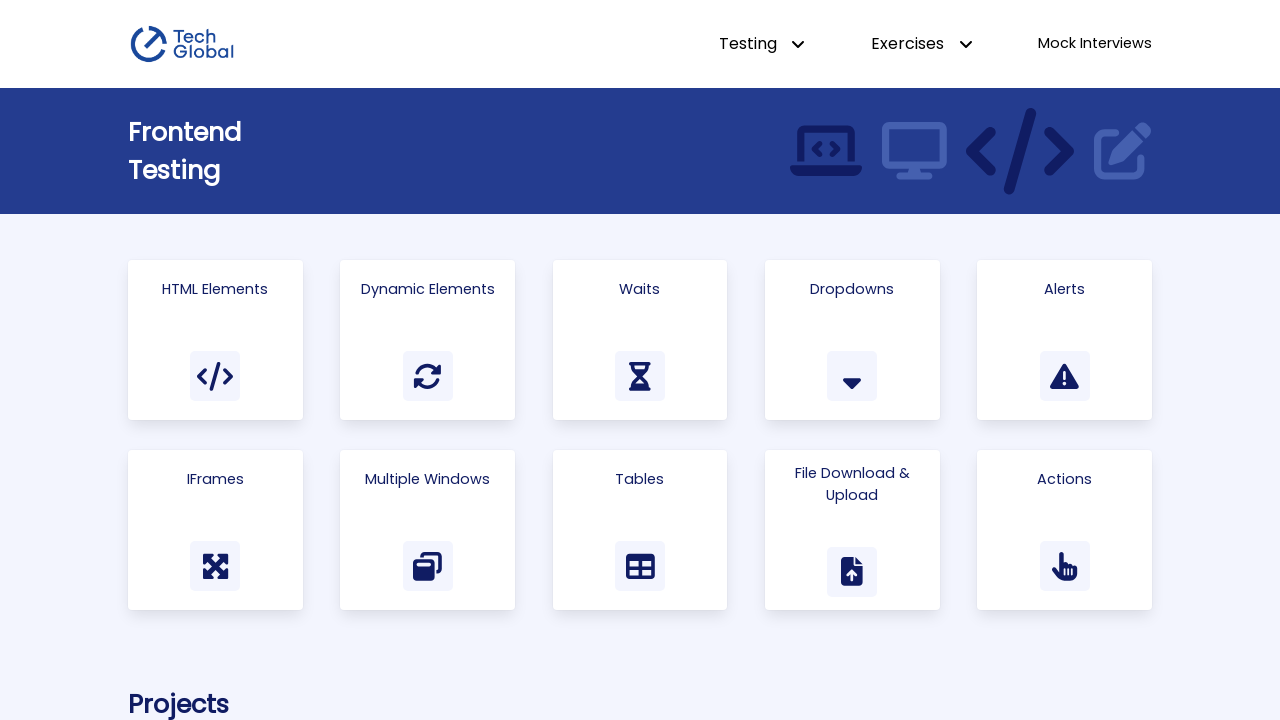

Clicked on HTML Elements link at (215, 289) on text=HTML Elements
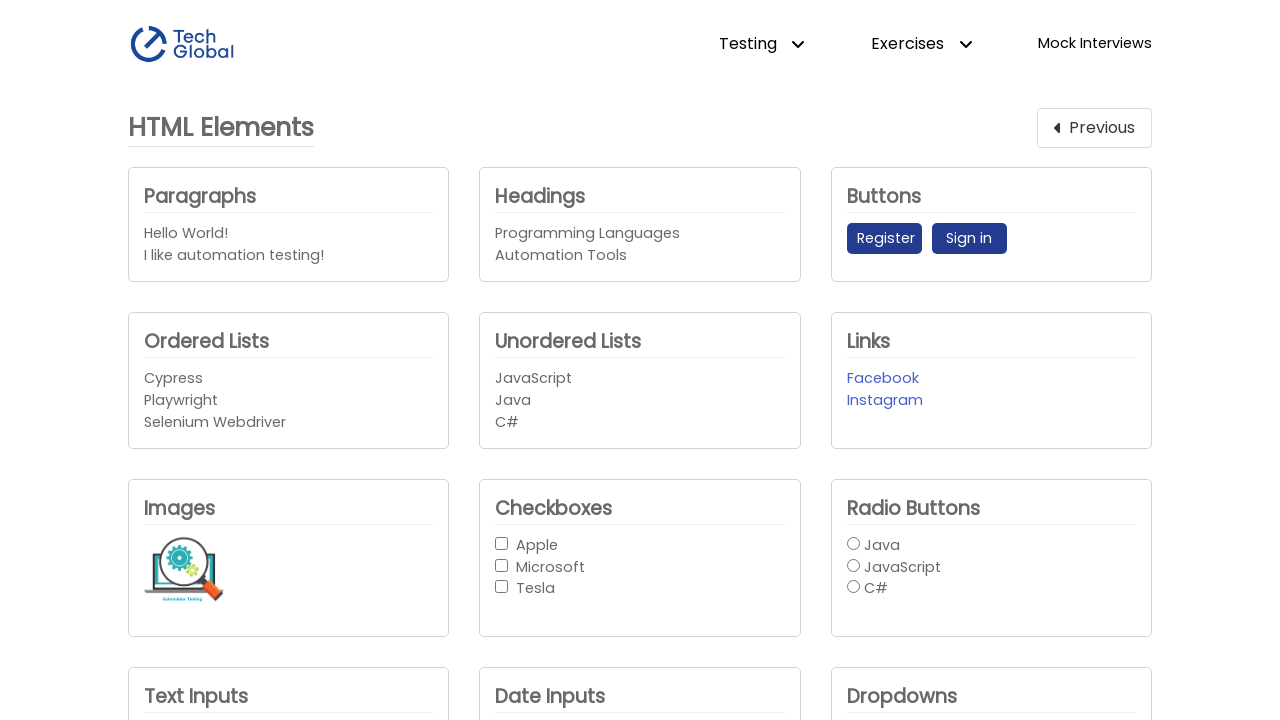

Main heading element became visible
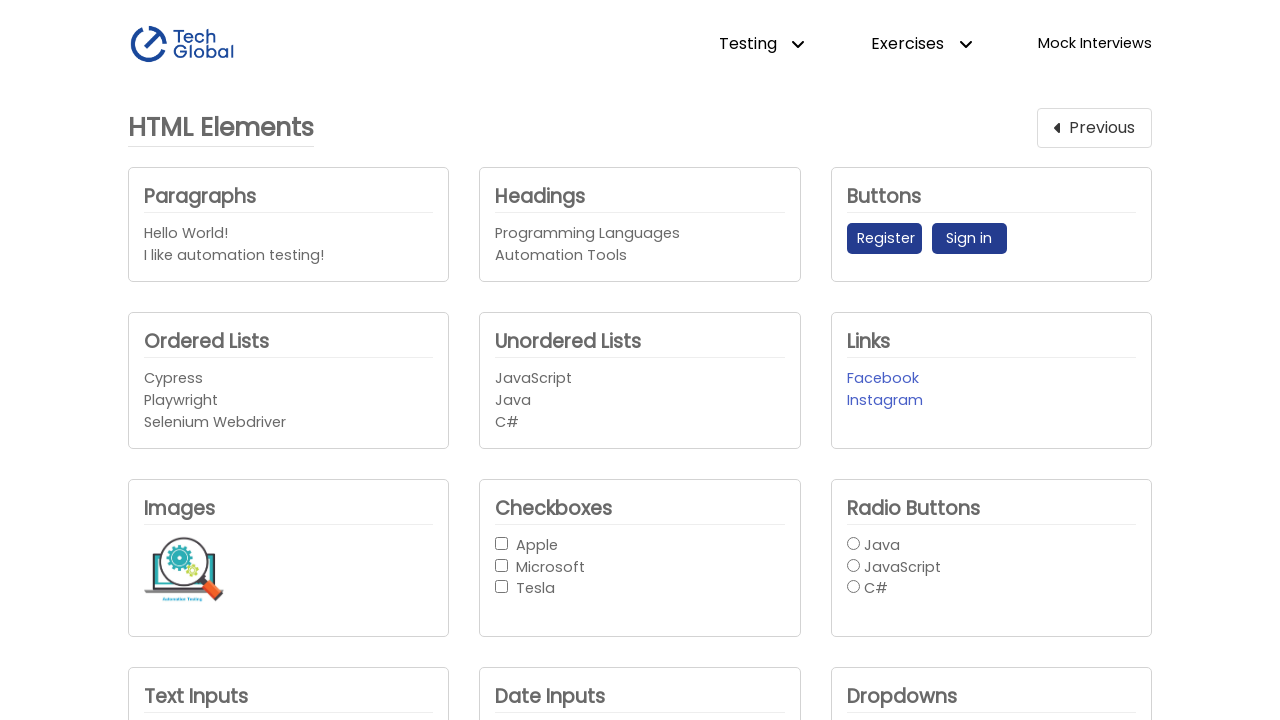

Retrieved main heading text content
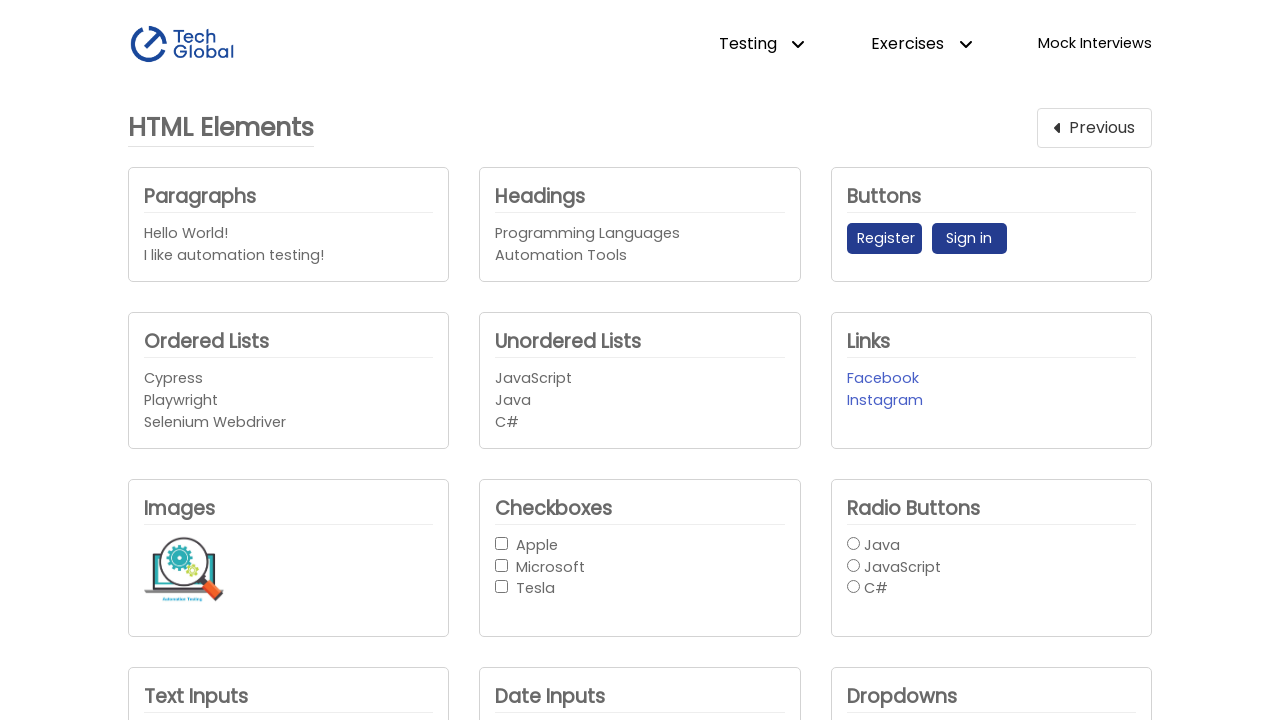

Assertion passed: main heading text is 'HTML Elements'
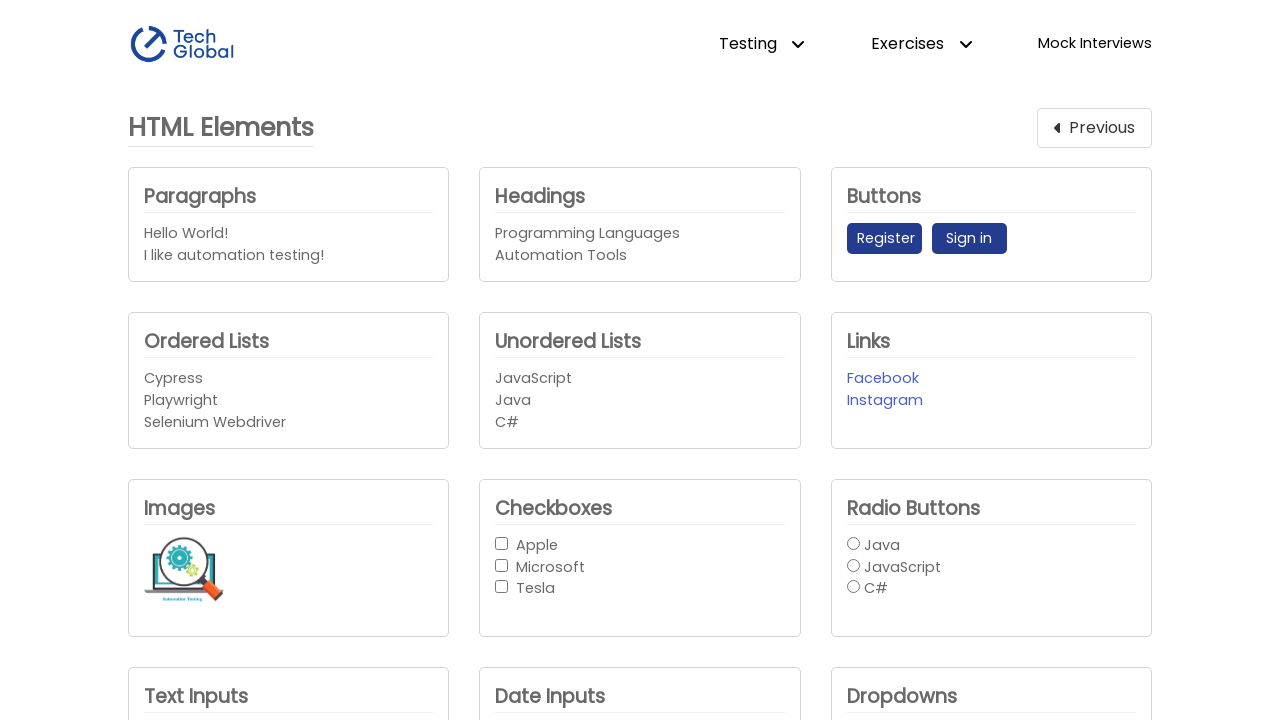

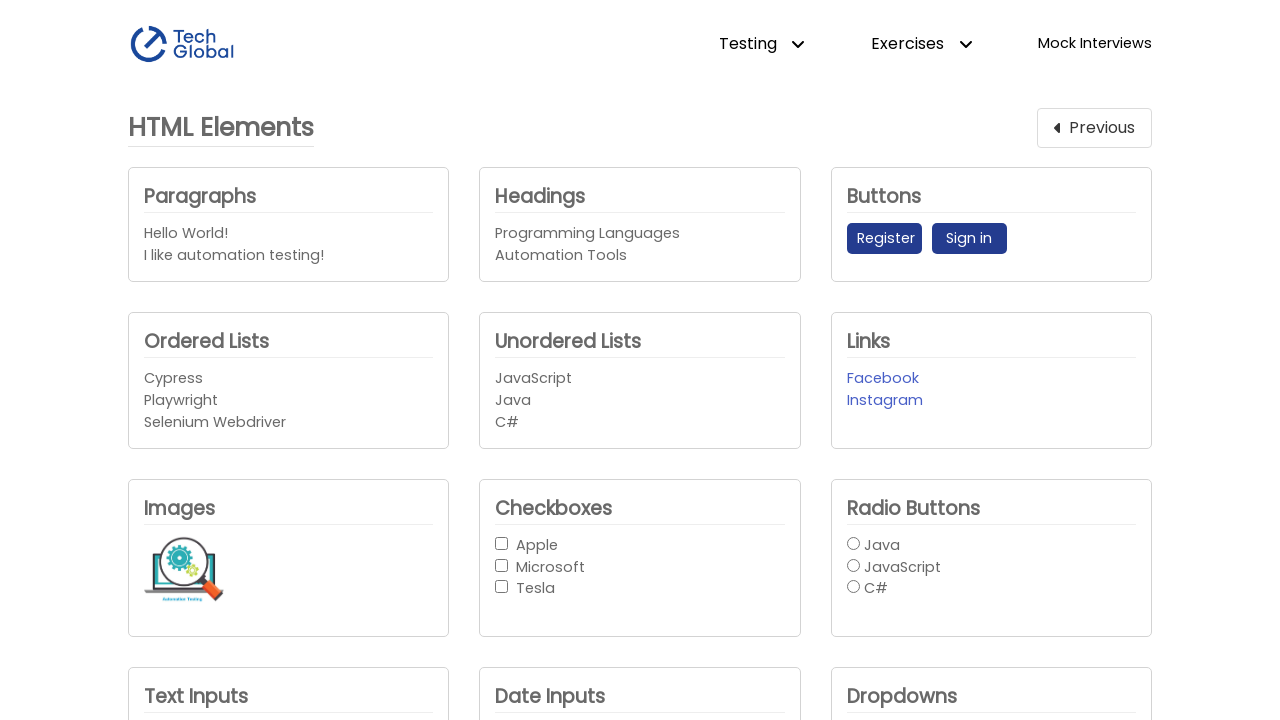